Tests JavaScript alert handling functionality including accepting alerts, dismissing confirm dialogs, and sending text to prompt dialogs on a demo automation testing site.

Starting URL: http://demo.automationtesting.in/Alerts.html

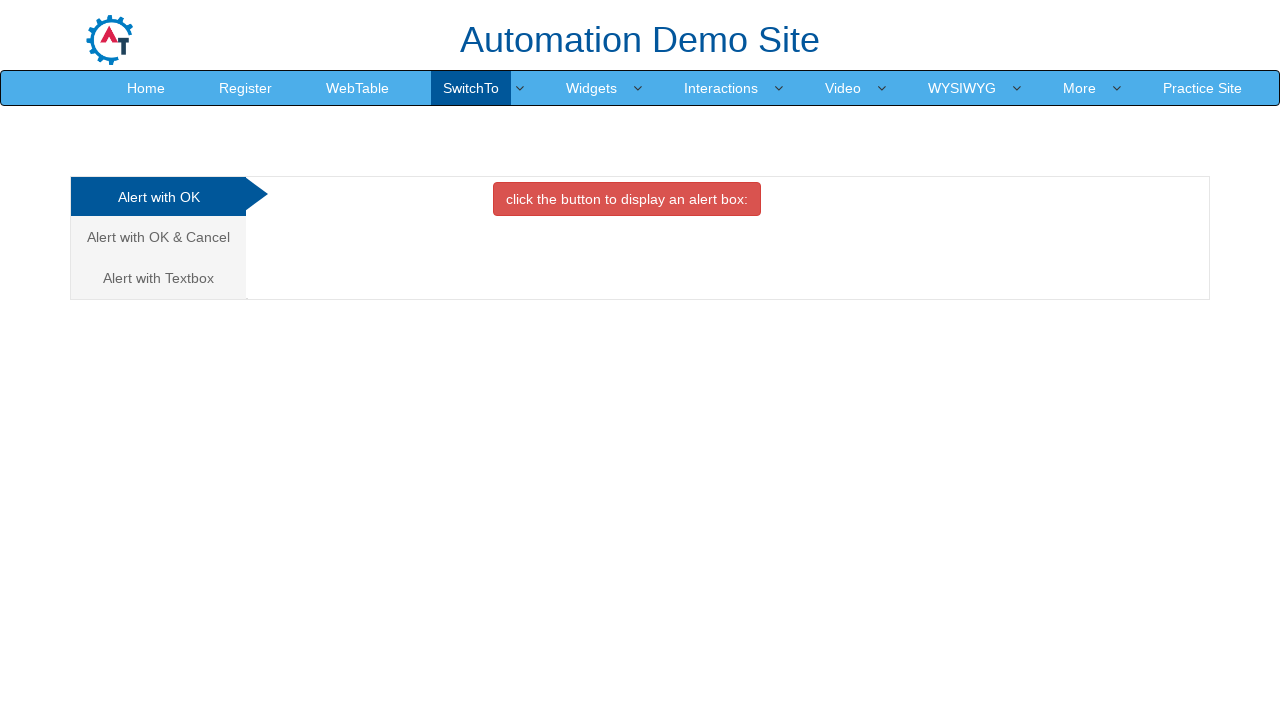

Set up dialog handler to accept the first alert
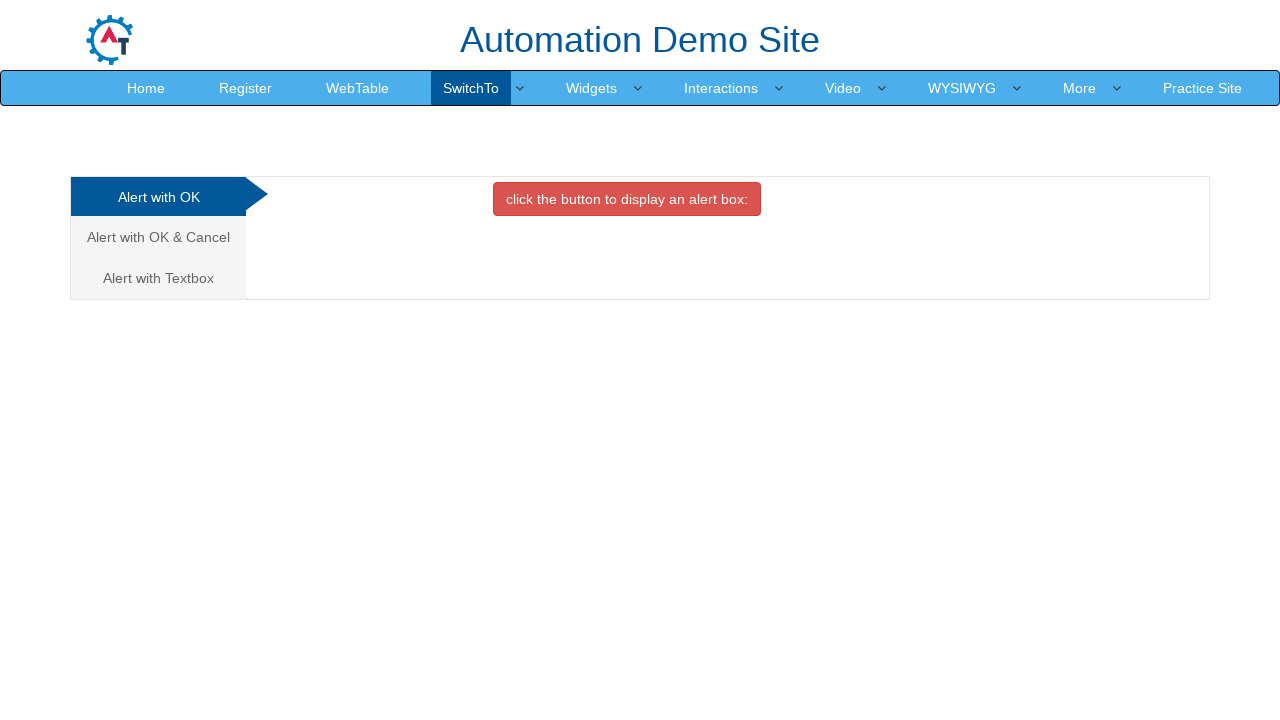

Clicked 'Alert with OK' button to trigger alert at (627, 199) on xpath=//*[@onclick='alertbox()']
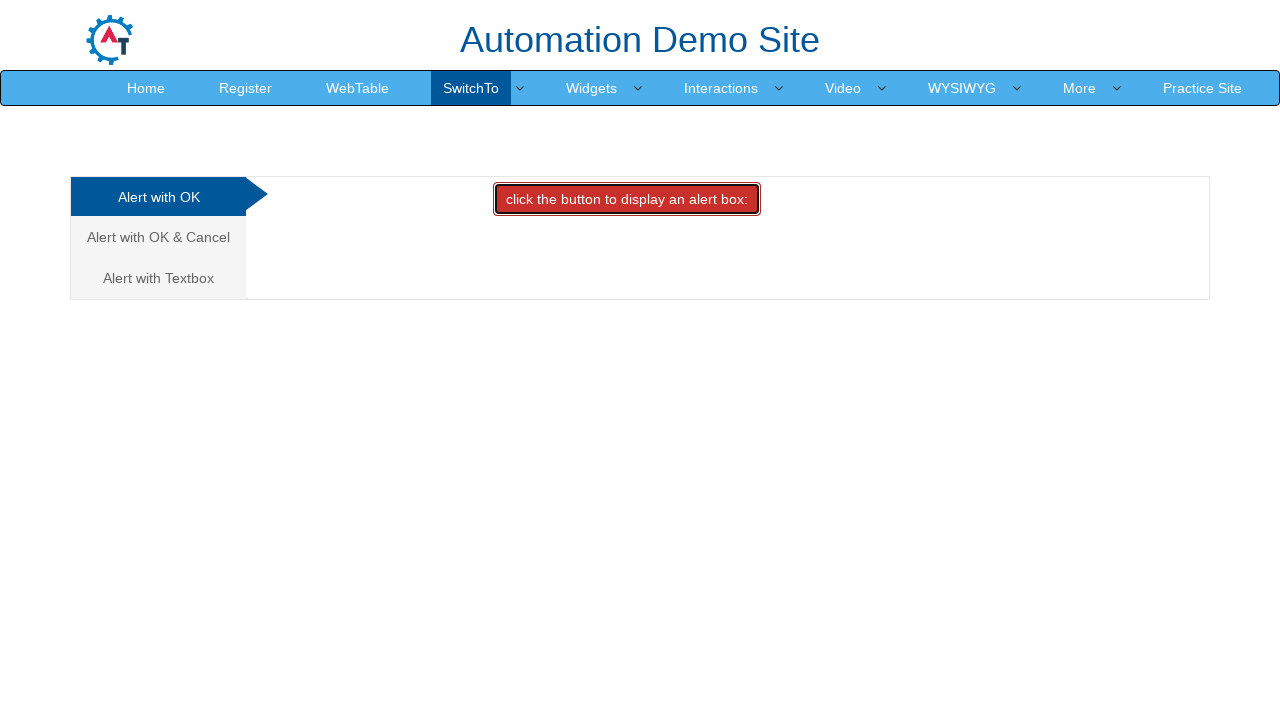

Clicked on 'Alert with OK & Cancel' tab at (158, 237) on (//*[@class='analystic'])[2]
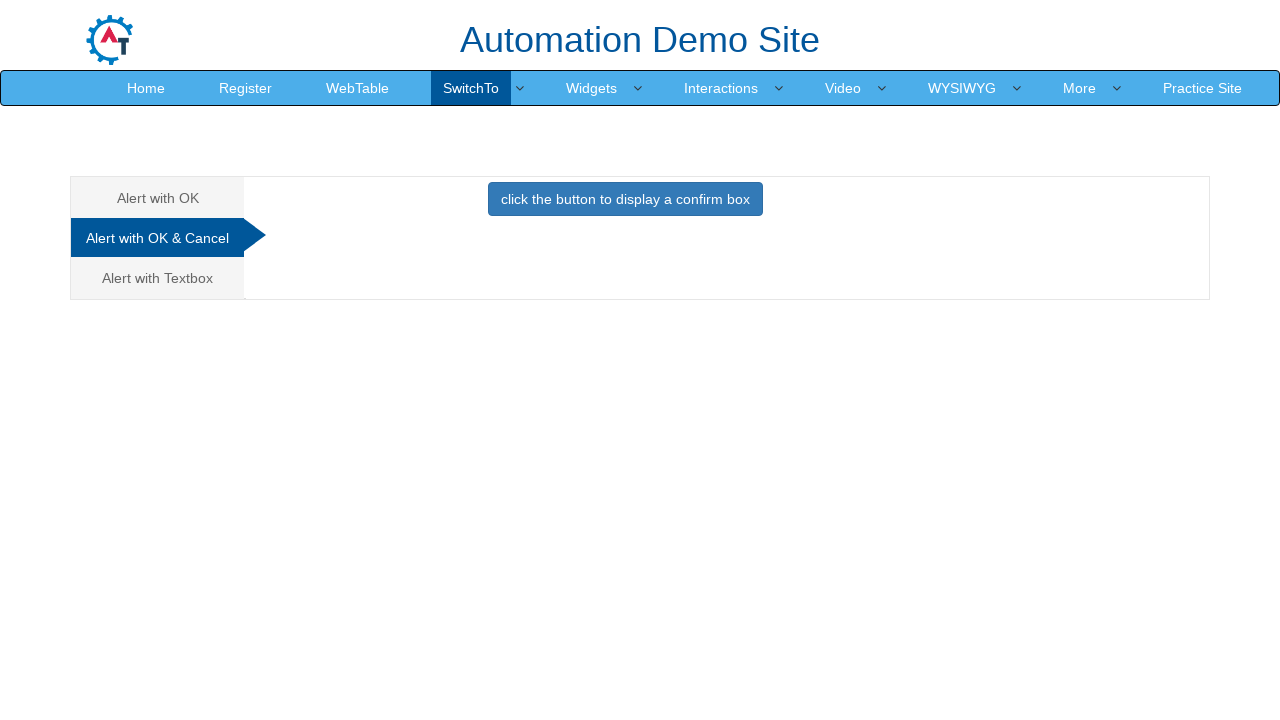

Waited 1000ms for tab to load
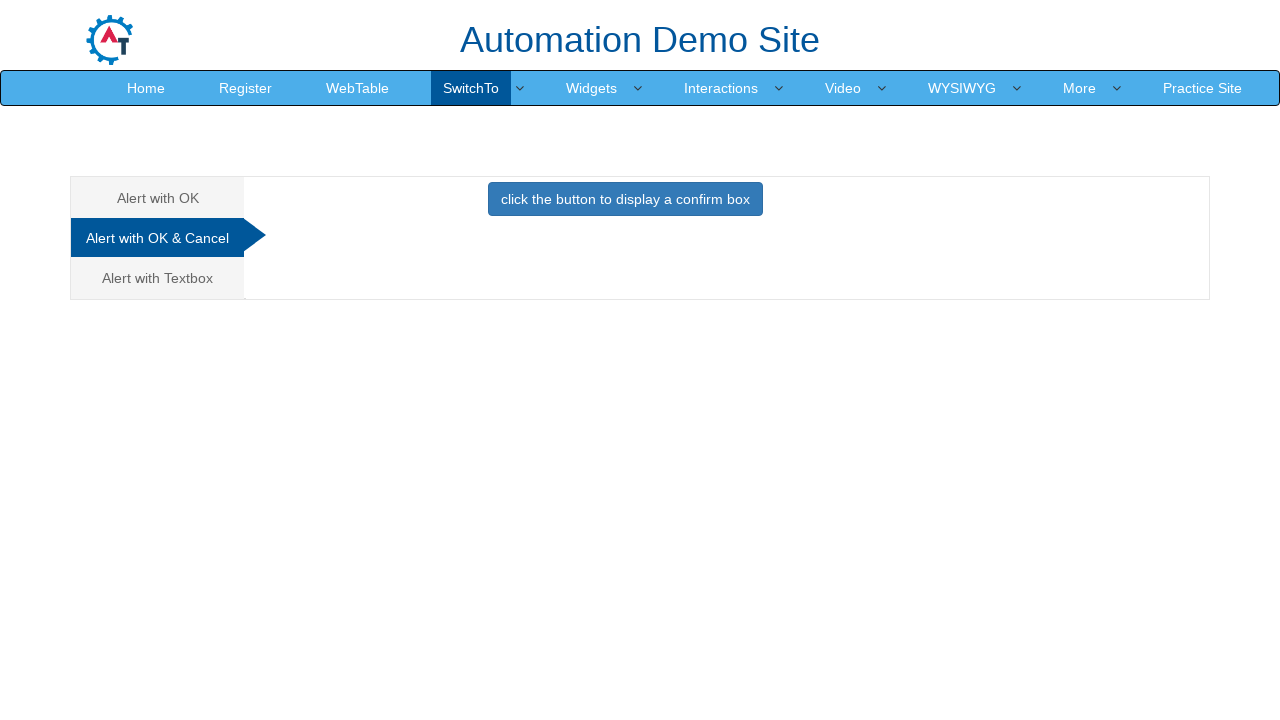

Set up dialog handler to dismiss the confirm dialog
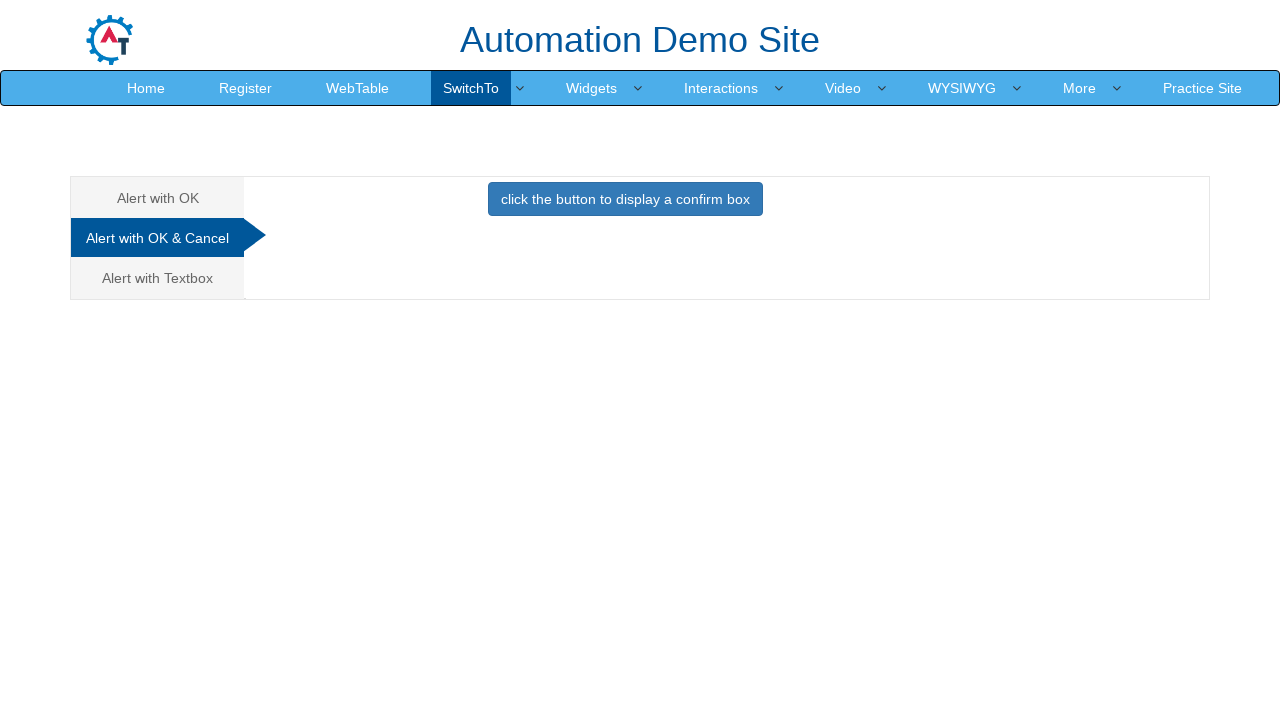

Clicked button to display confirm dialog at (625, 199) on xpath=//*[@onclick='confirmbox()']
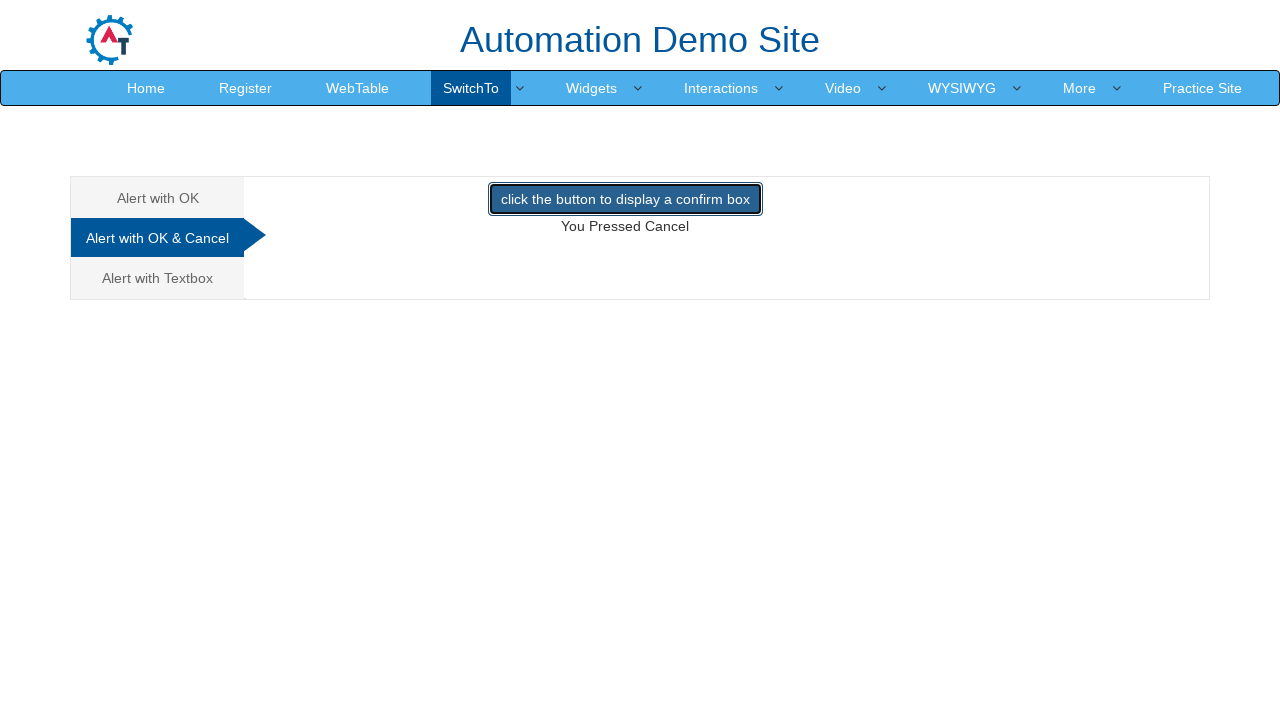

Waited 1000ms for confirm dialog to process
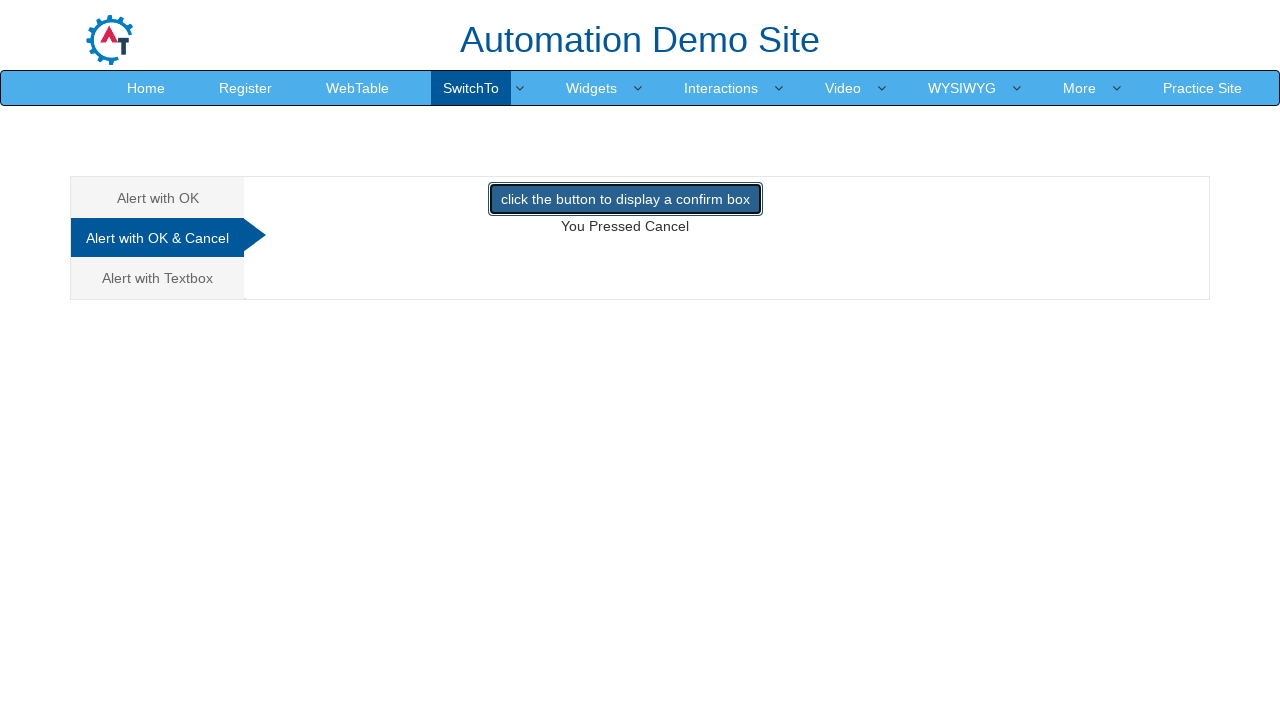

Clicked on 'Alert with Textbox' tab at (158, 278) on xpath=//*[text()='Alert with Textbox ']
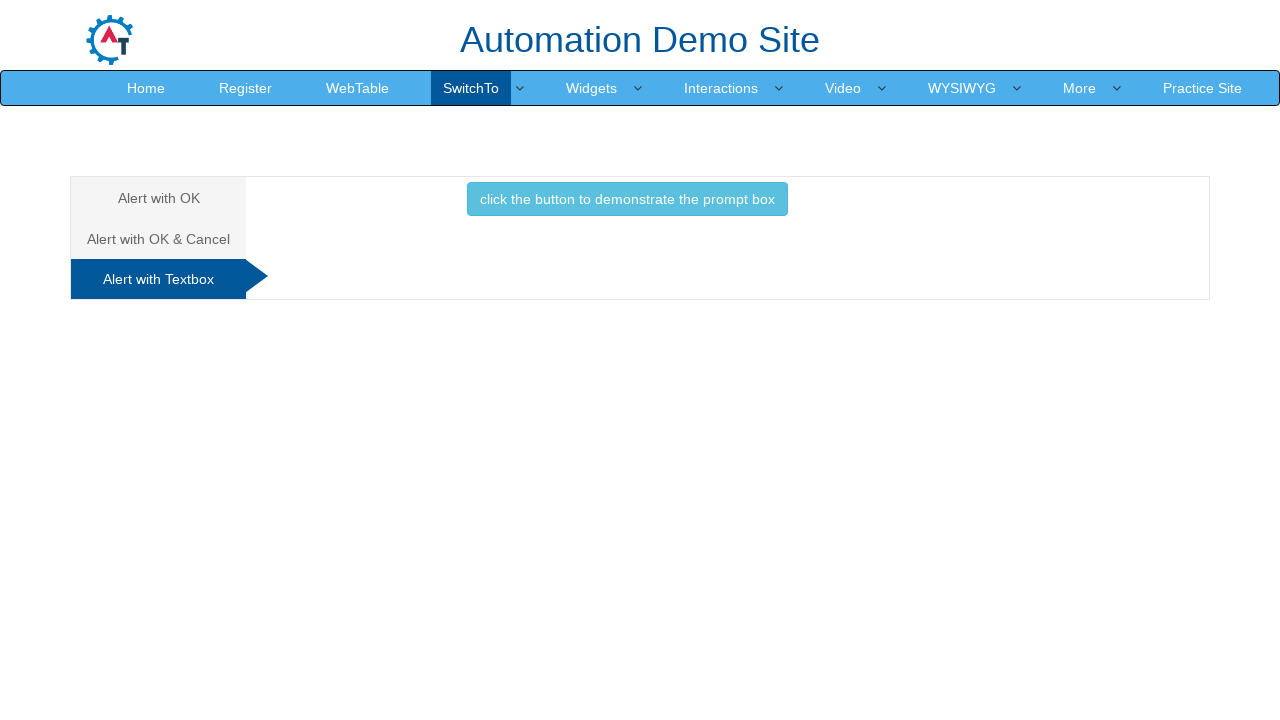

Waited 1000ms for textbox tab to load
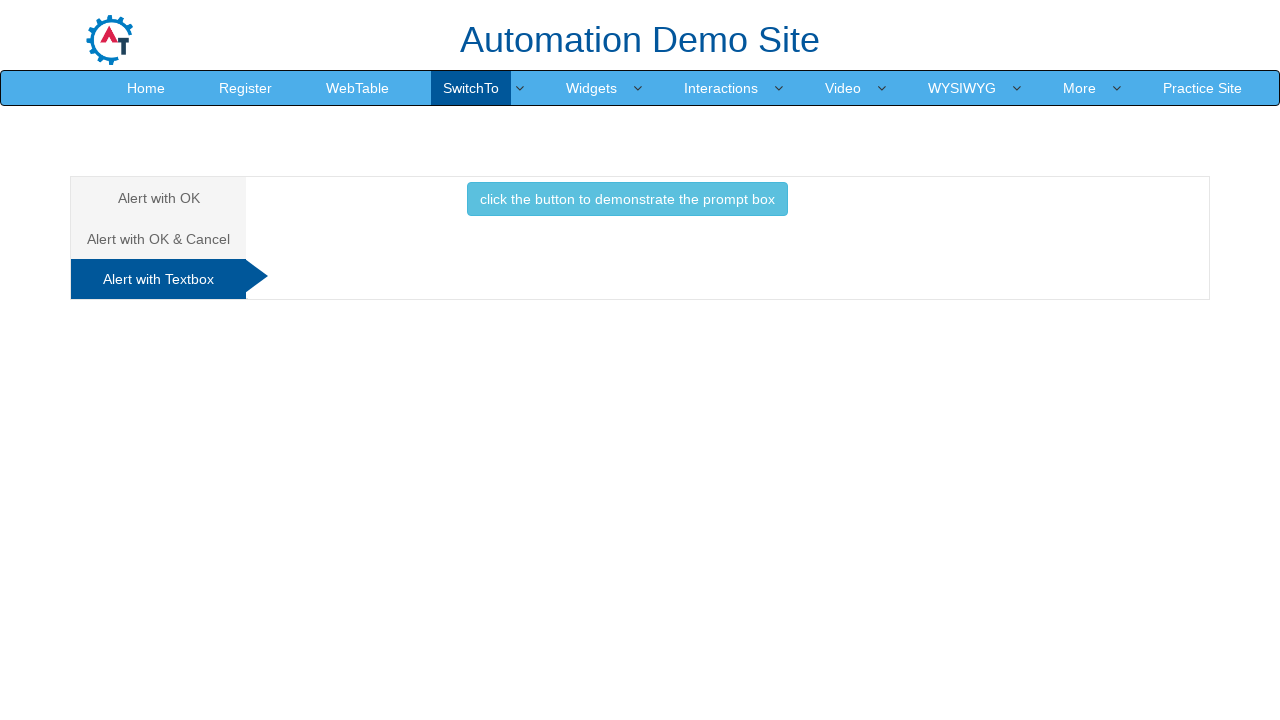

Set up dialog handler to accept prompt with text 'TechProEducation'
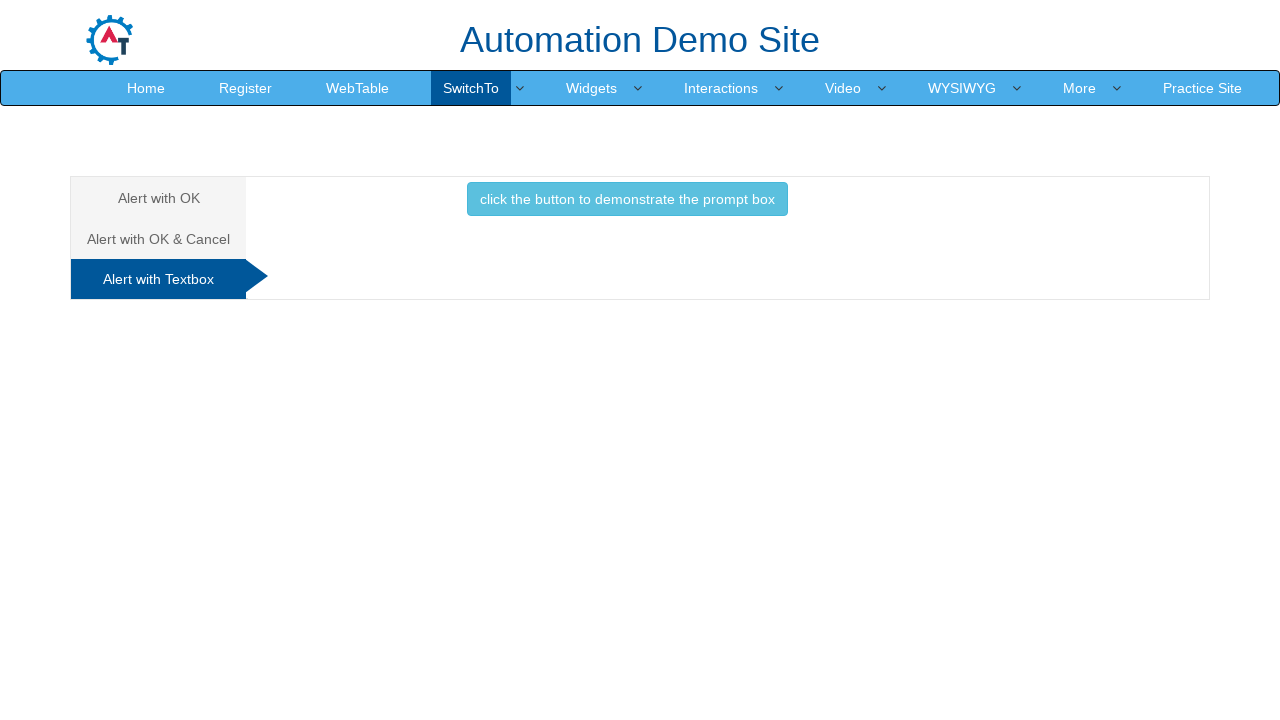

Clicked button to display prompt dialog at (627, 199) on button[onclick='promptbox()']
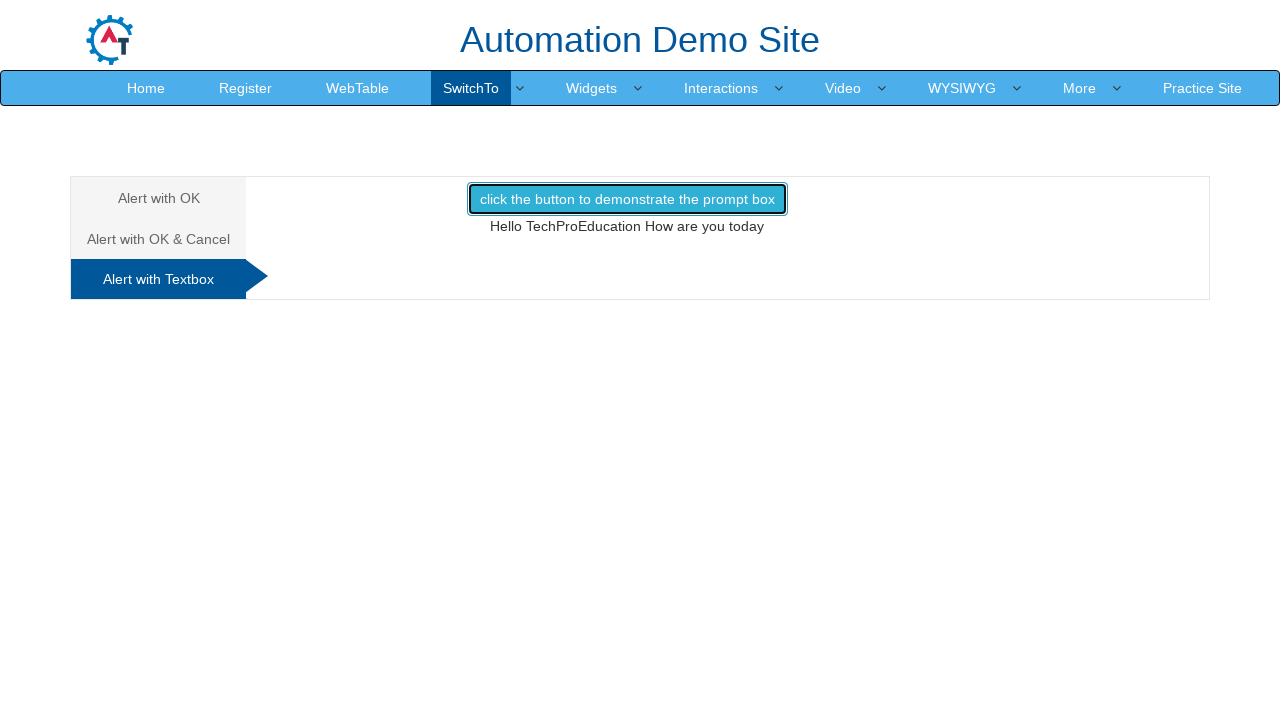

Waited 1000ms for prompt dialog to process
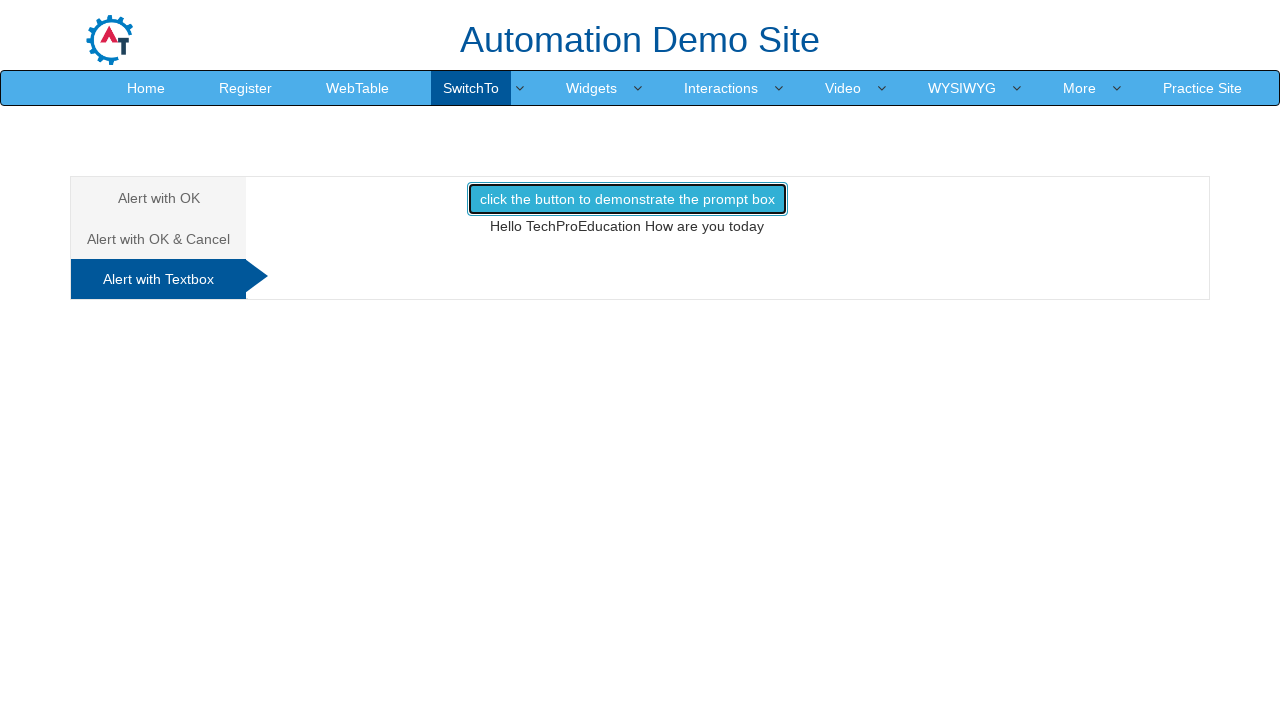

Waited for result message element to be visible
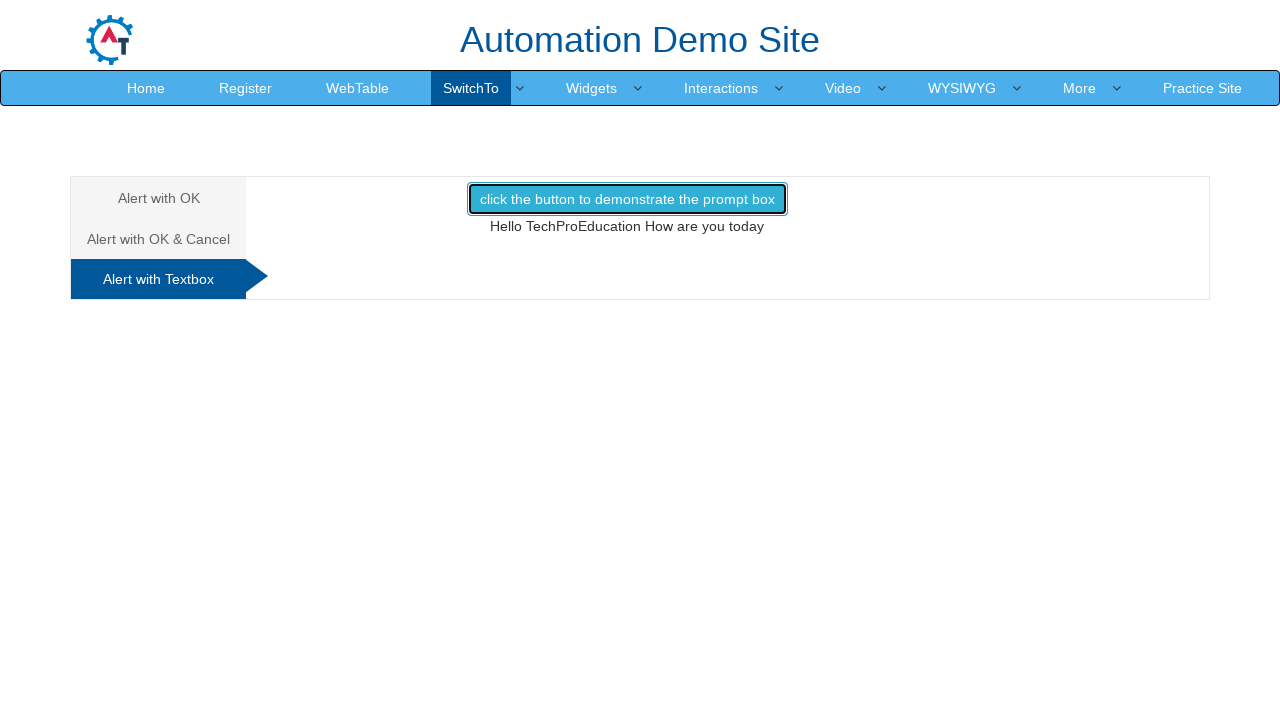

Retrieved result text: 'Hello TechProEducation How are you today'
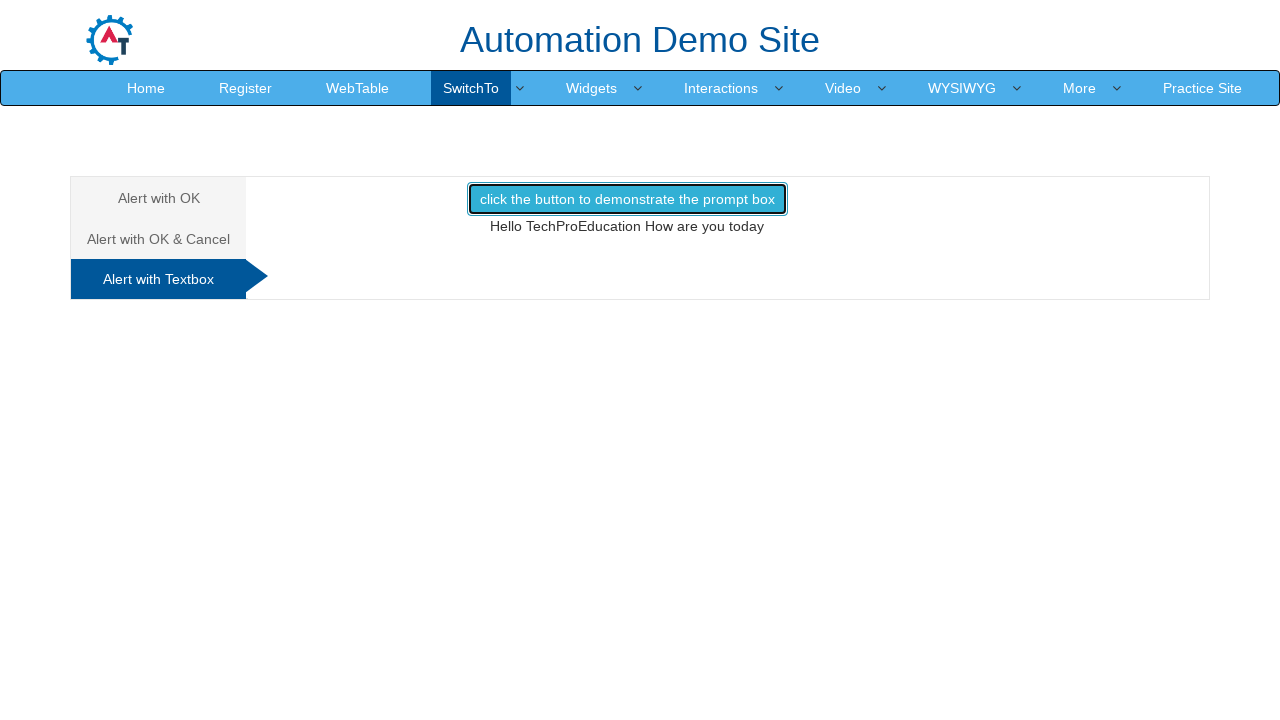

Verified result message matches expected text 'Hello TechProEducation How are you today'
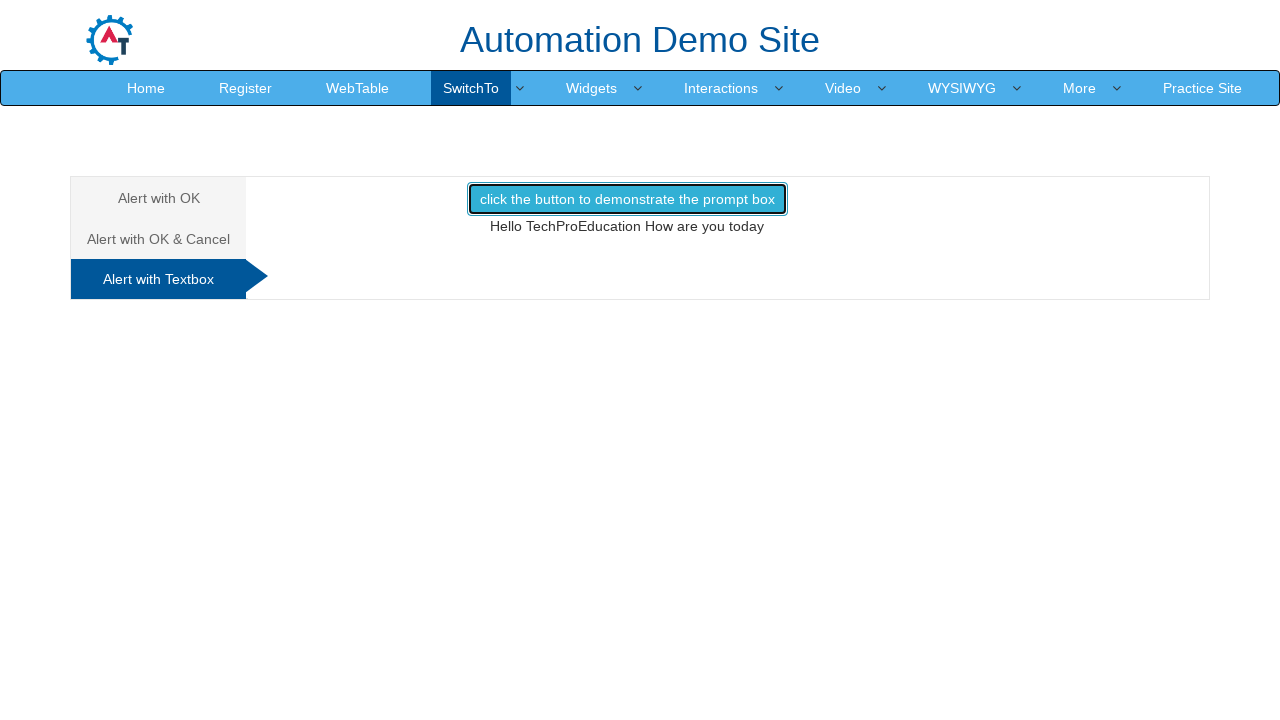

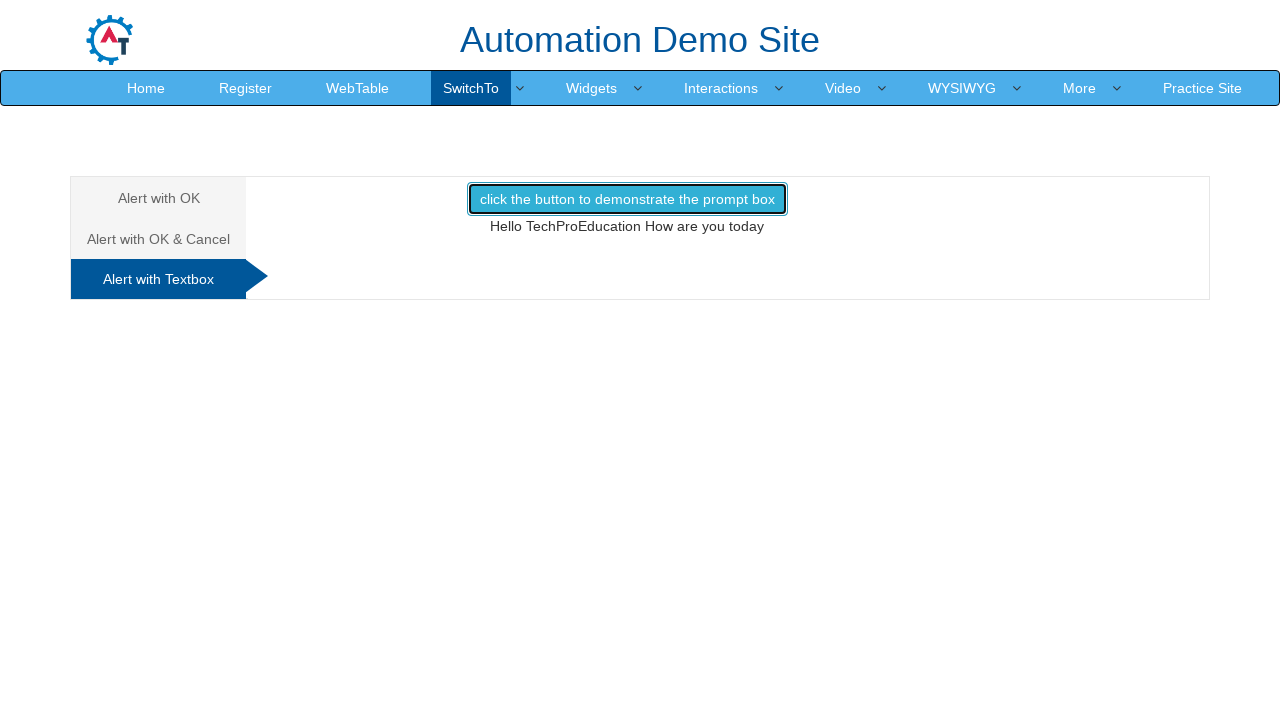